Navigates to a temporary email service website and waits for the page to load, verifying the email input field is present.

Starting URL: https://temp-mail.io/en

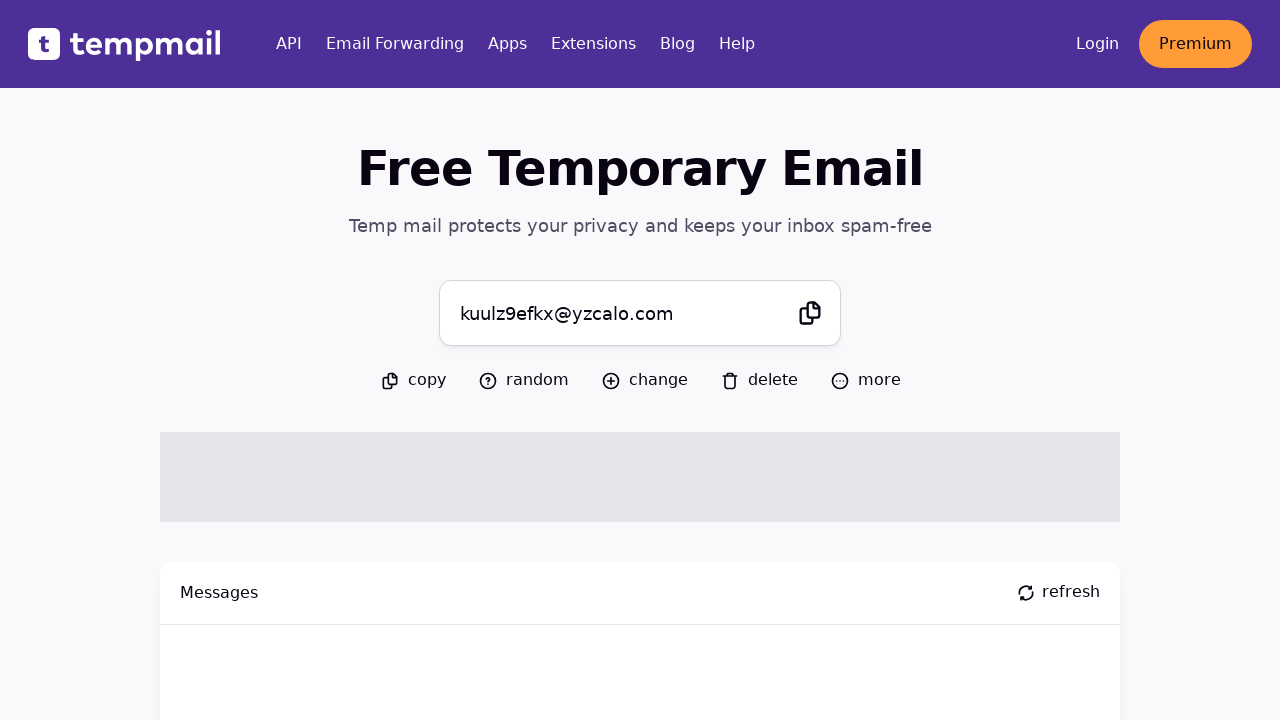

Waited for email input field to be visible on temp-mail.io
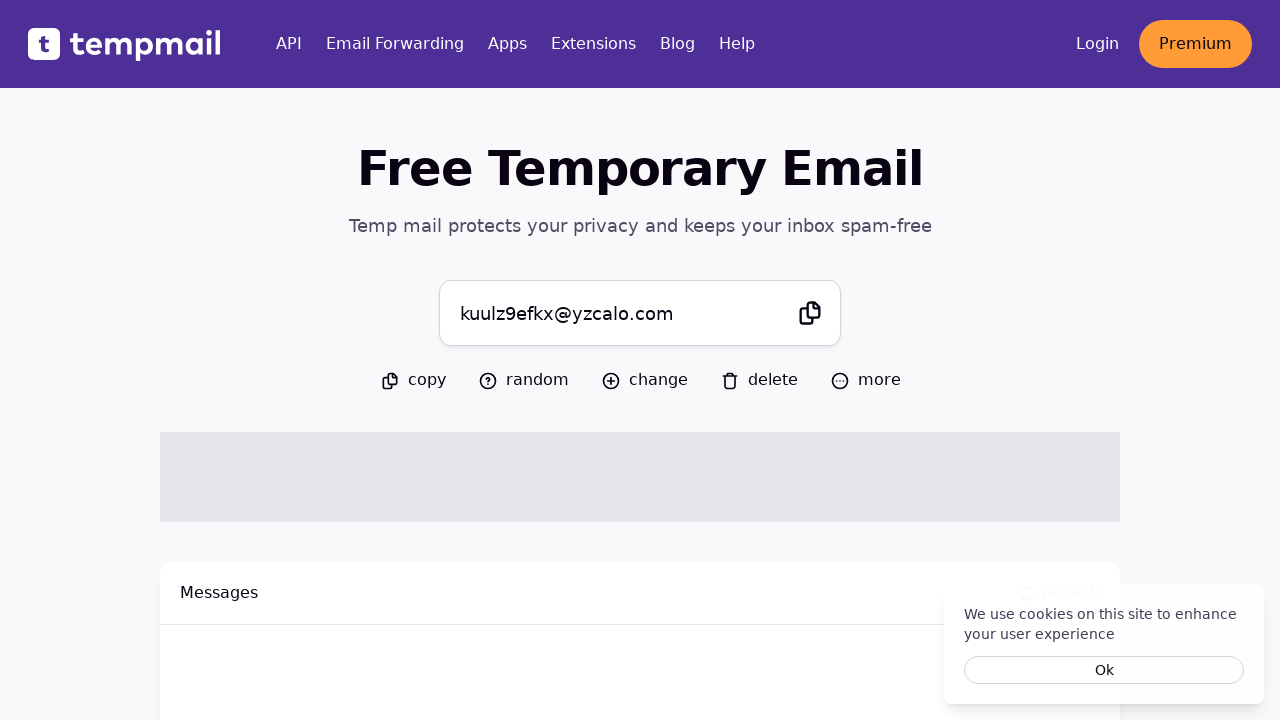

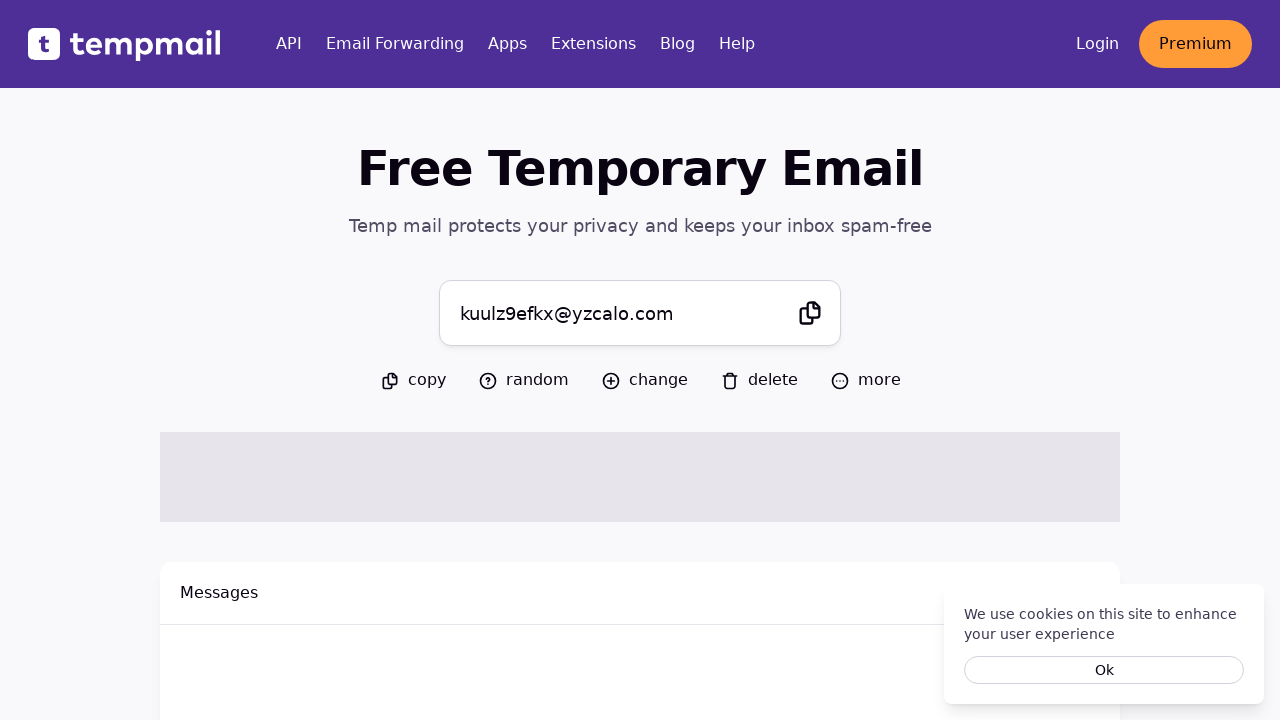